Tests that the clear completed button displays the correct text when there are completed items.

Starting URL: https://demo.playwright.dev/todomvc

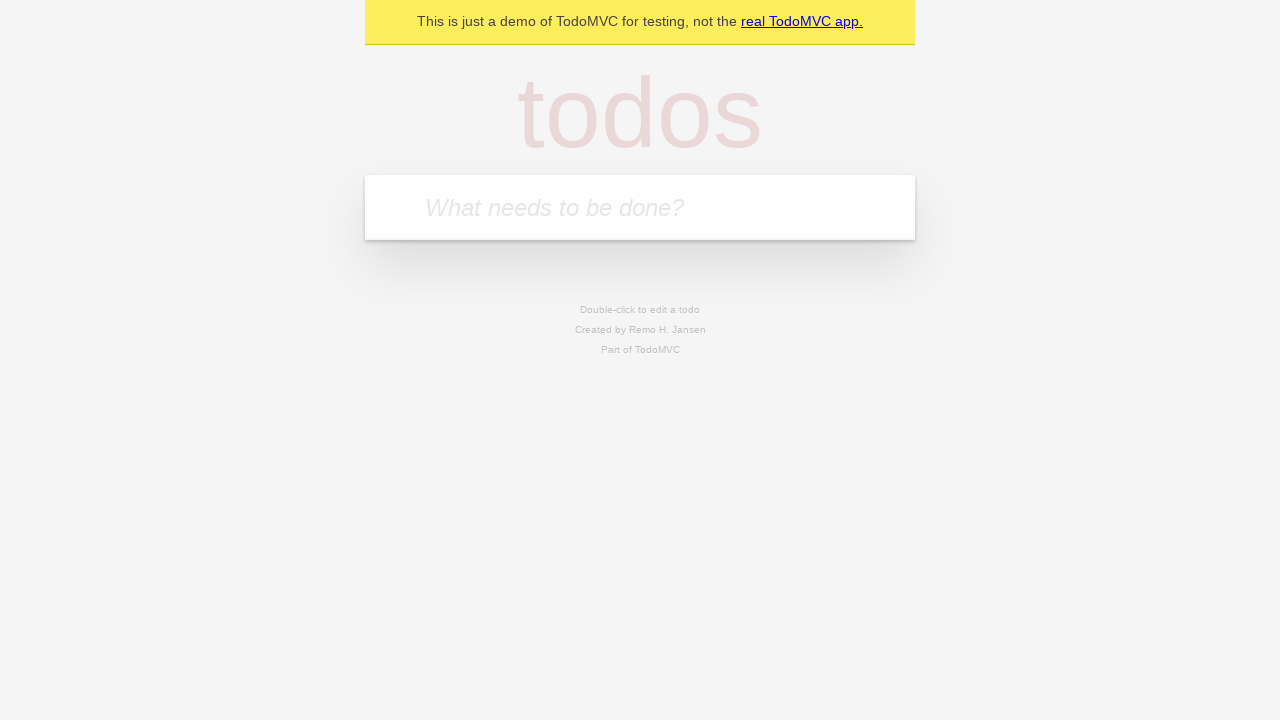

Filled new todo input with 'buy some cheese' on .new-todo
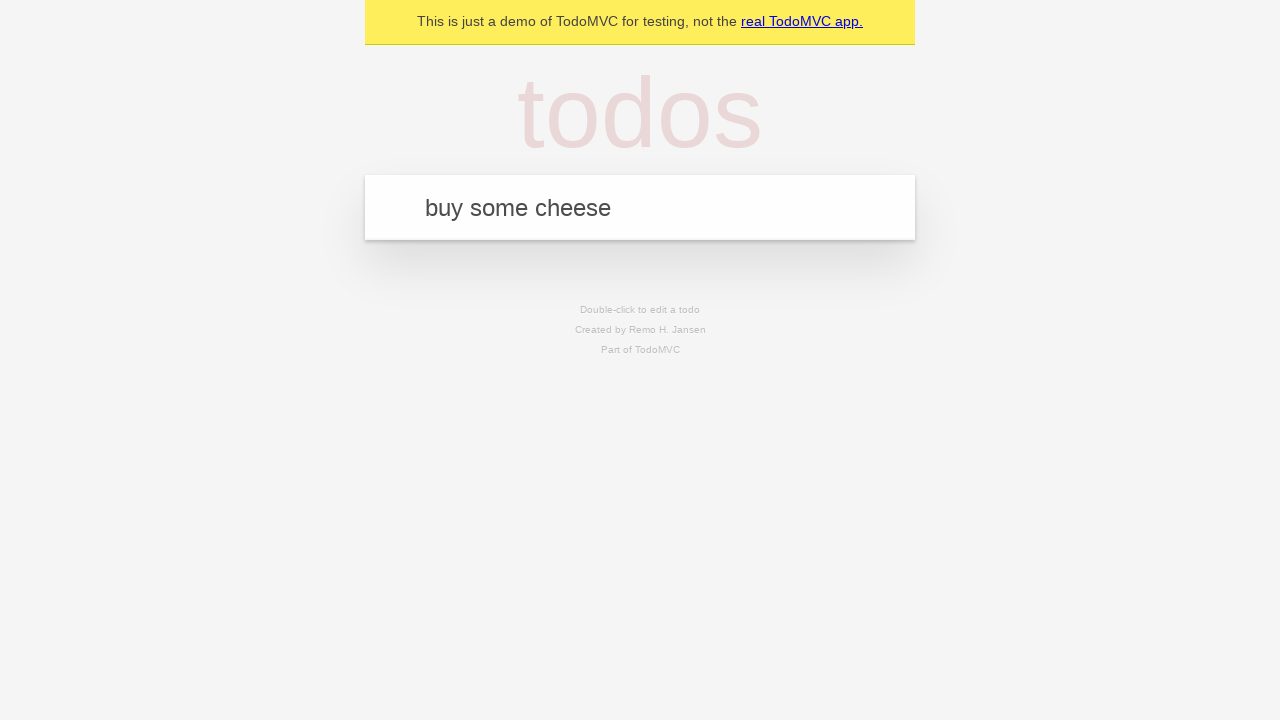

Pressed Enter to add first todo item on .new-todo
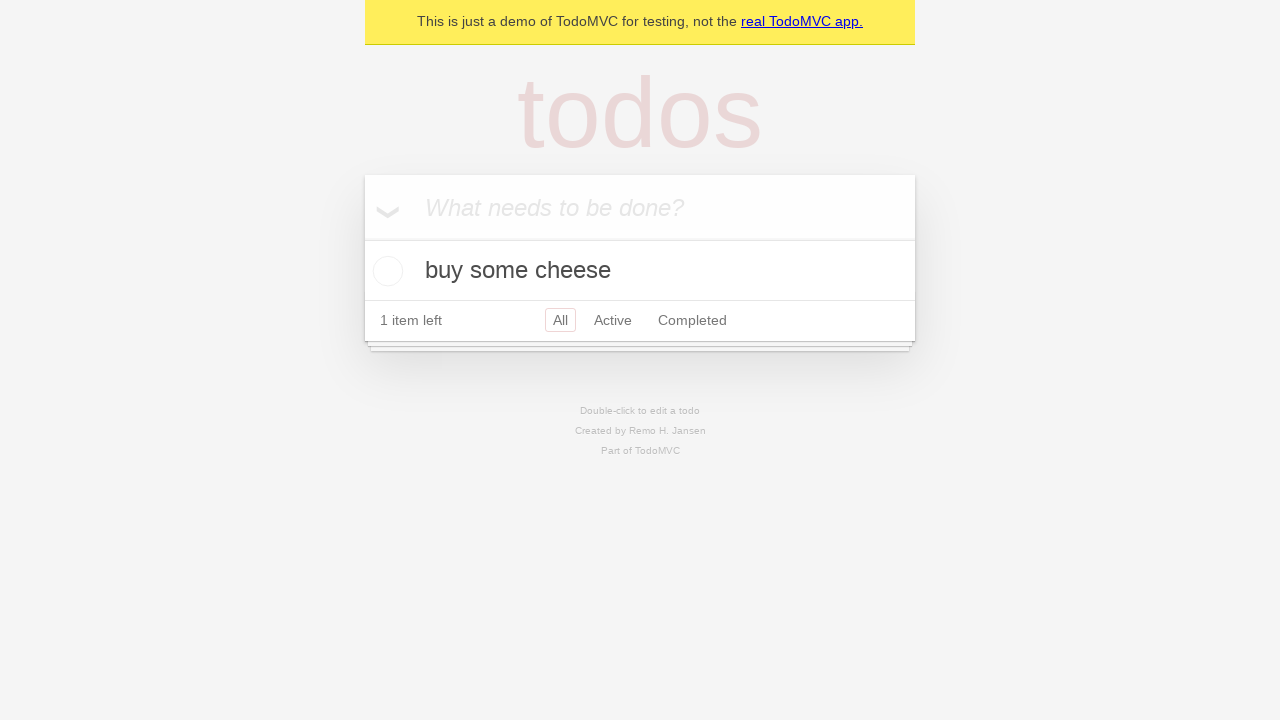

Filled new todo input with 'feed the cat' on .new-todo
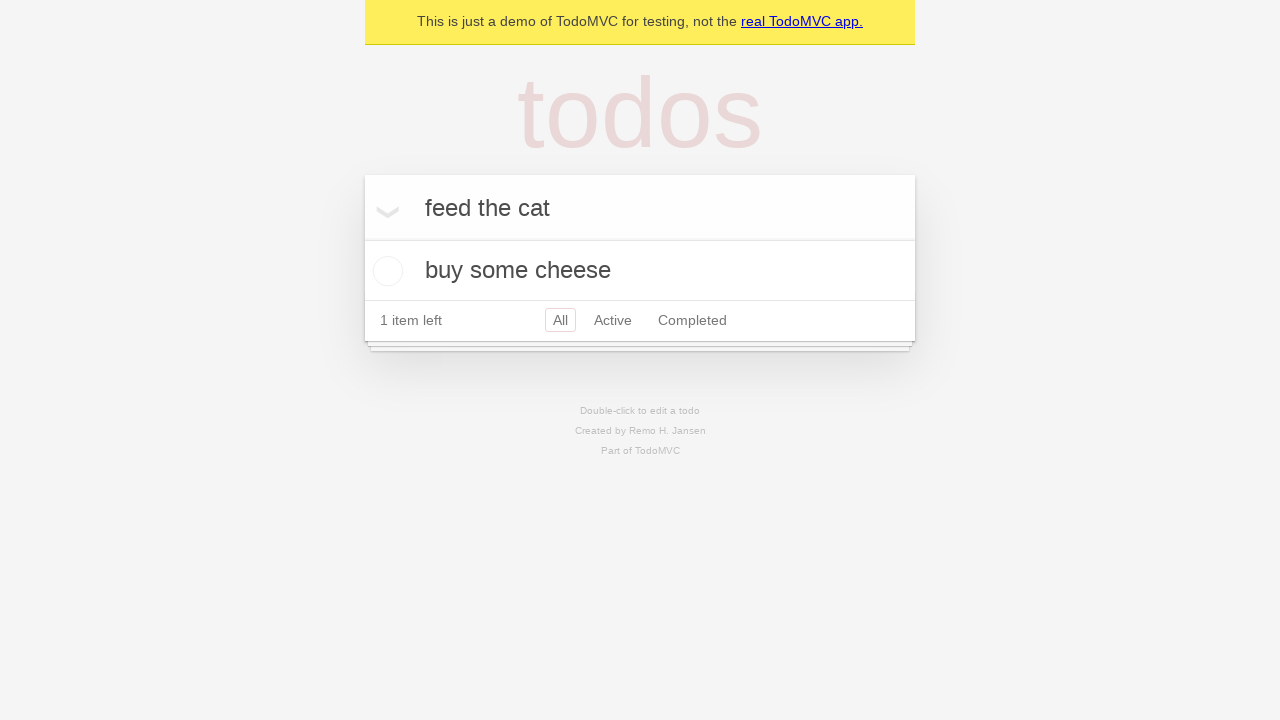

Pressed Enter to add second todo item on .new-todo
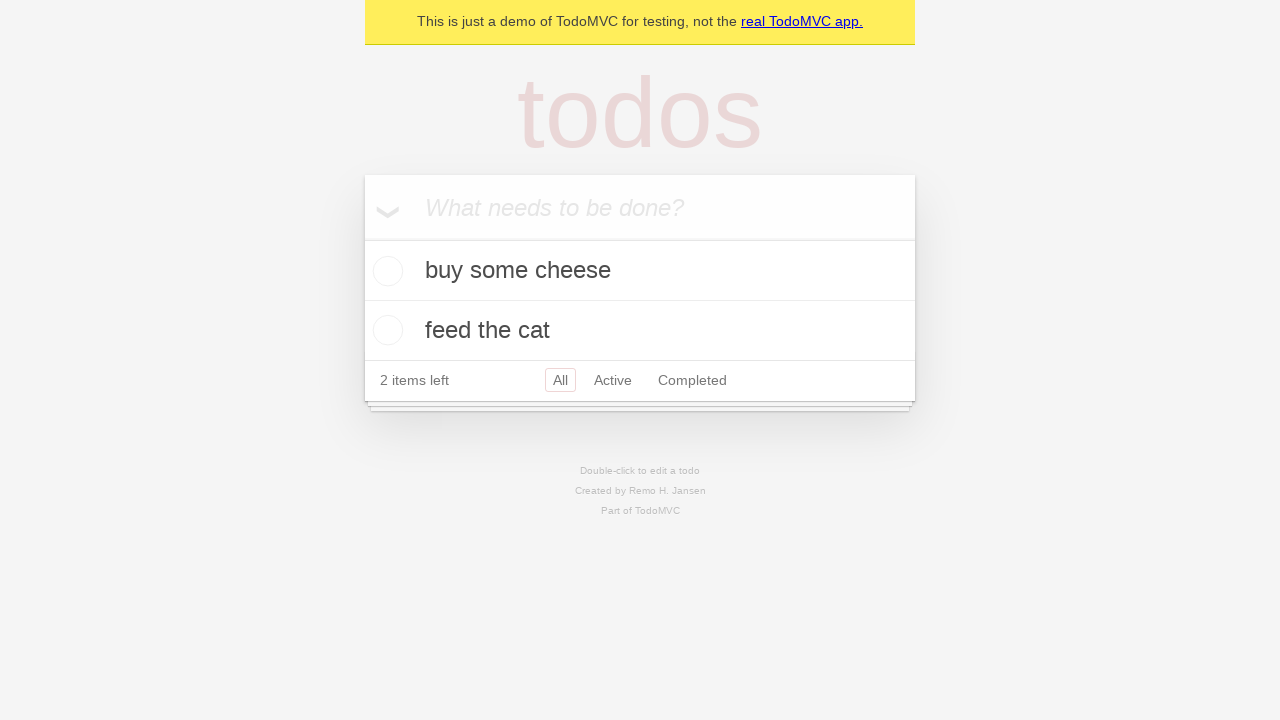

Filled new todo input with 'book a doctors appointment' on .new-todo
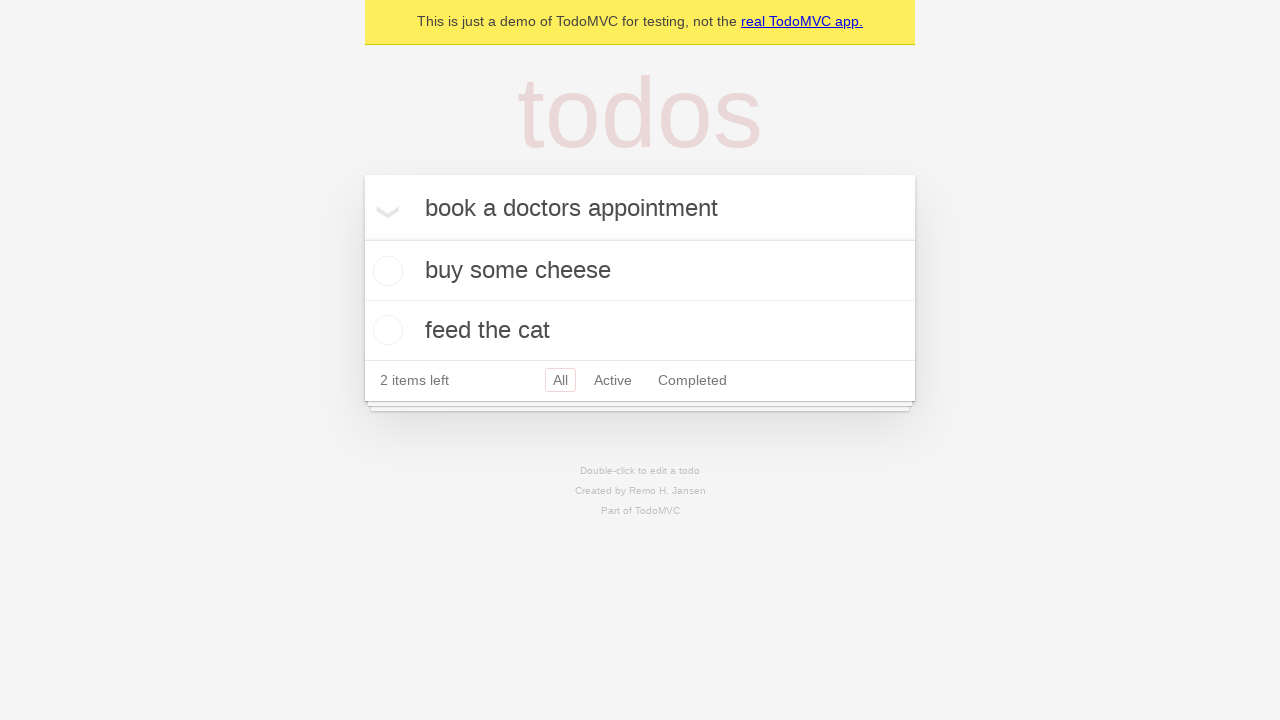

Pressed Enter to add third todo item on .new-todo
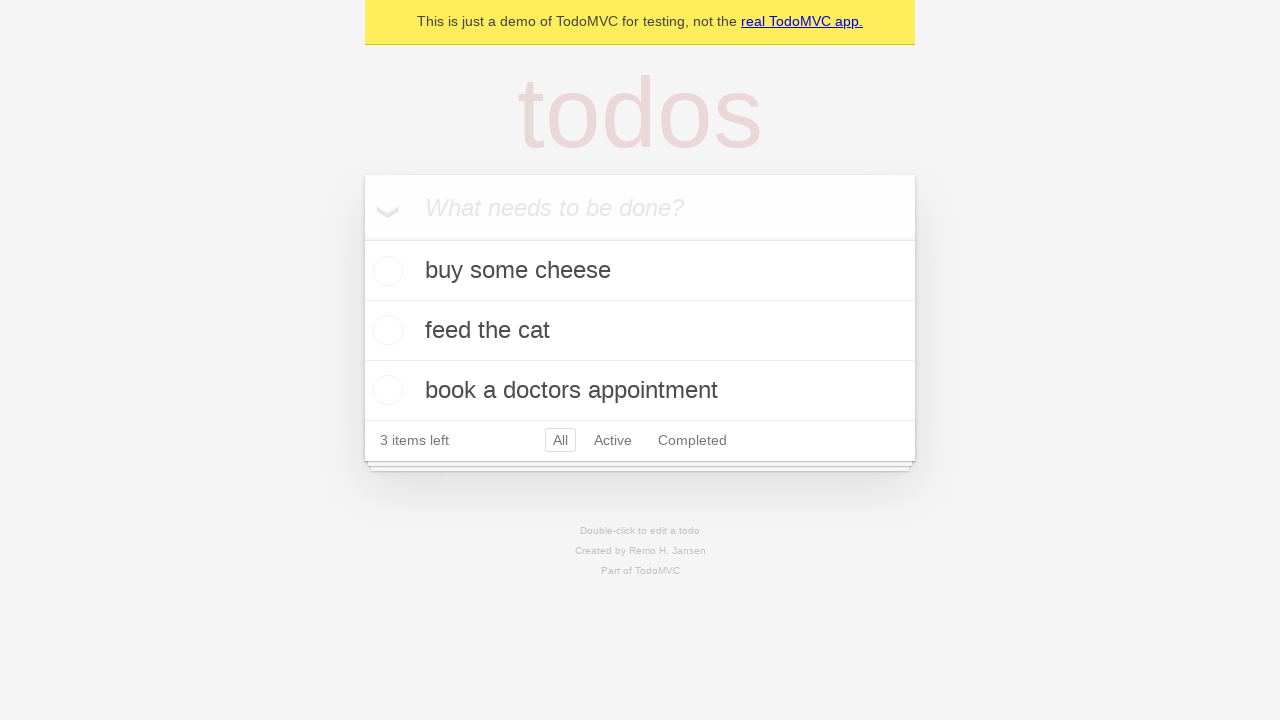

All three todo items loaded in the list
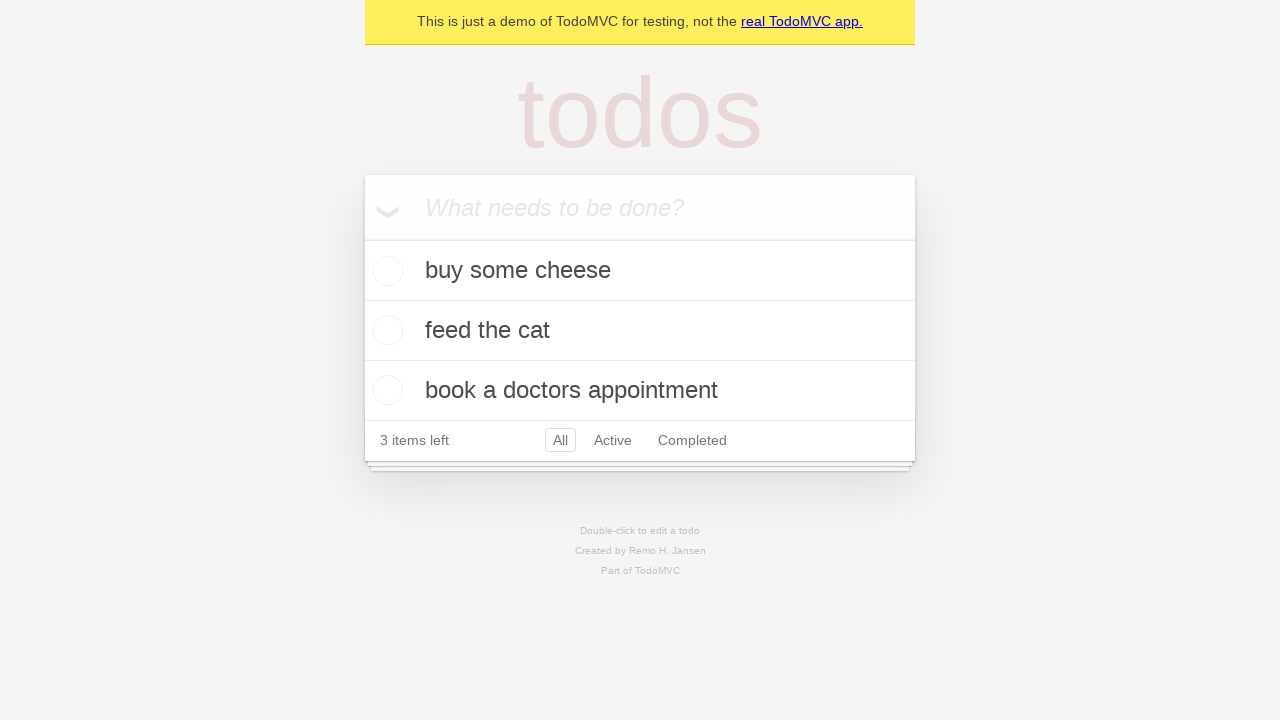

Checked the first todo item as completed at (385, 271) on .todo-list li .toggle >> nth=0
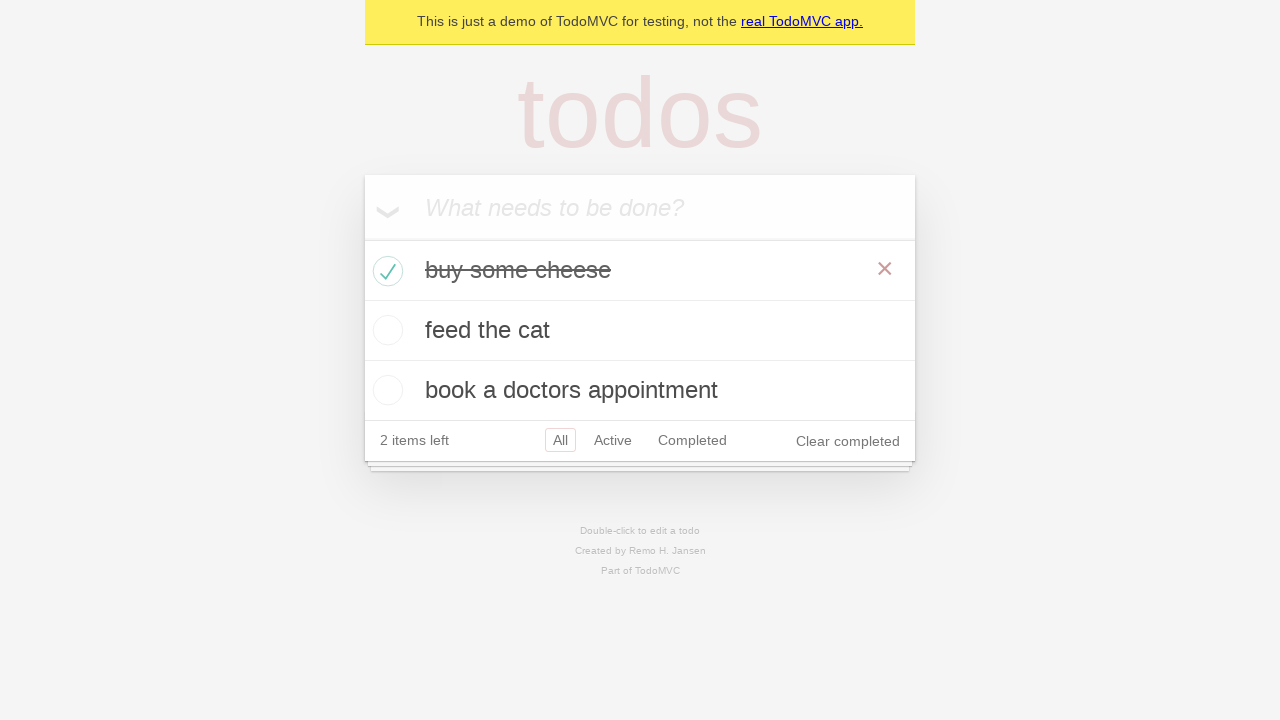

Clear completed button is displayed with correct text
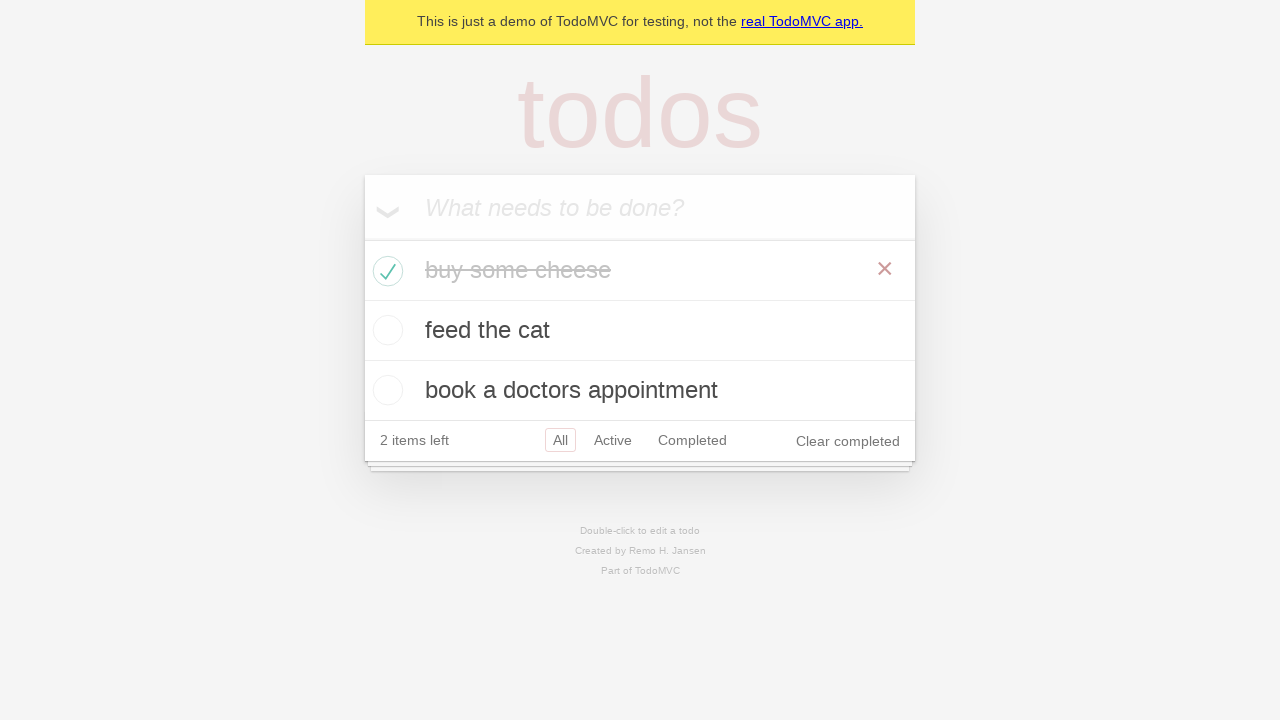

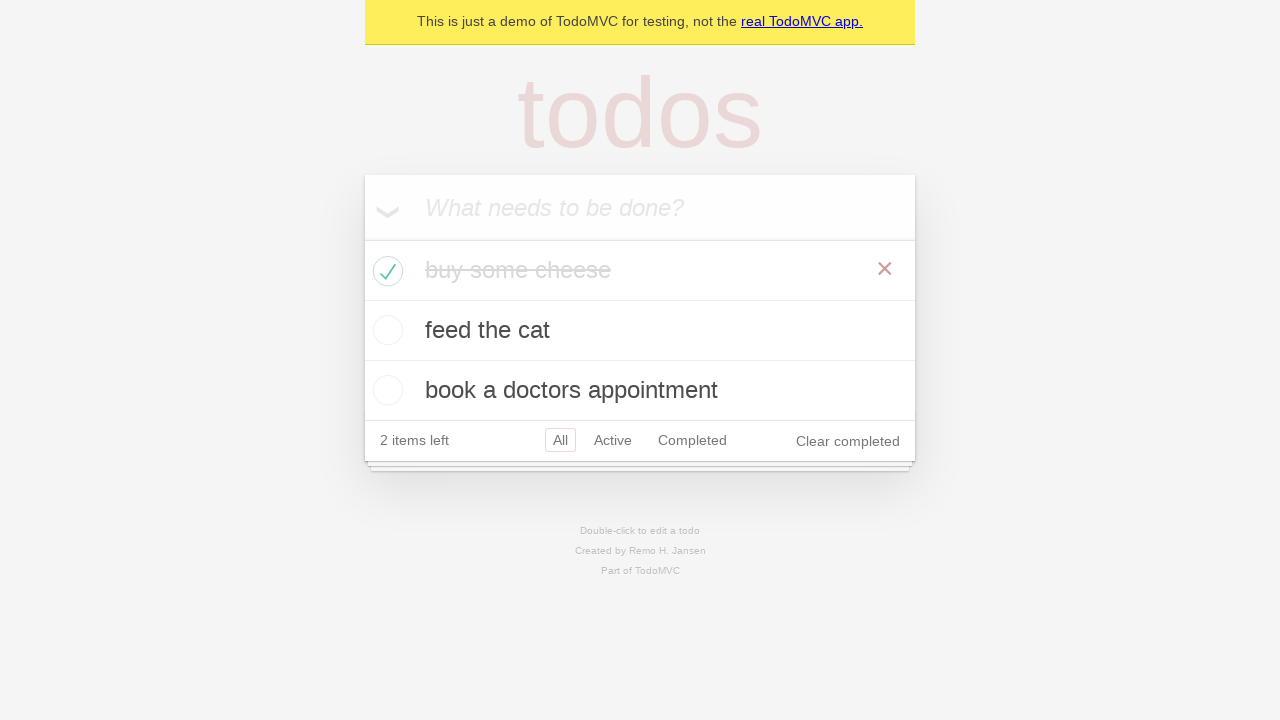